Tests different types of Selenium waits (implicit, explicit, and fluent) on a dynamic loading page by clicking a start button and waiting for text to appear

Starting URL: https://the-internet.herokuapp.com/dynamic_loading/2

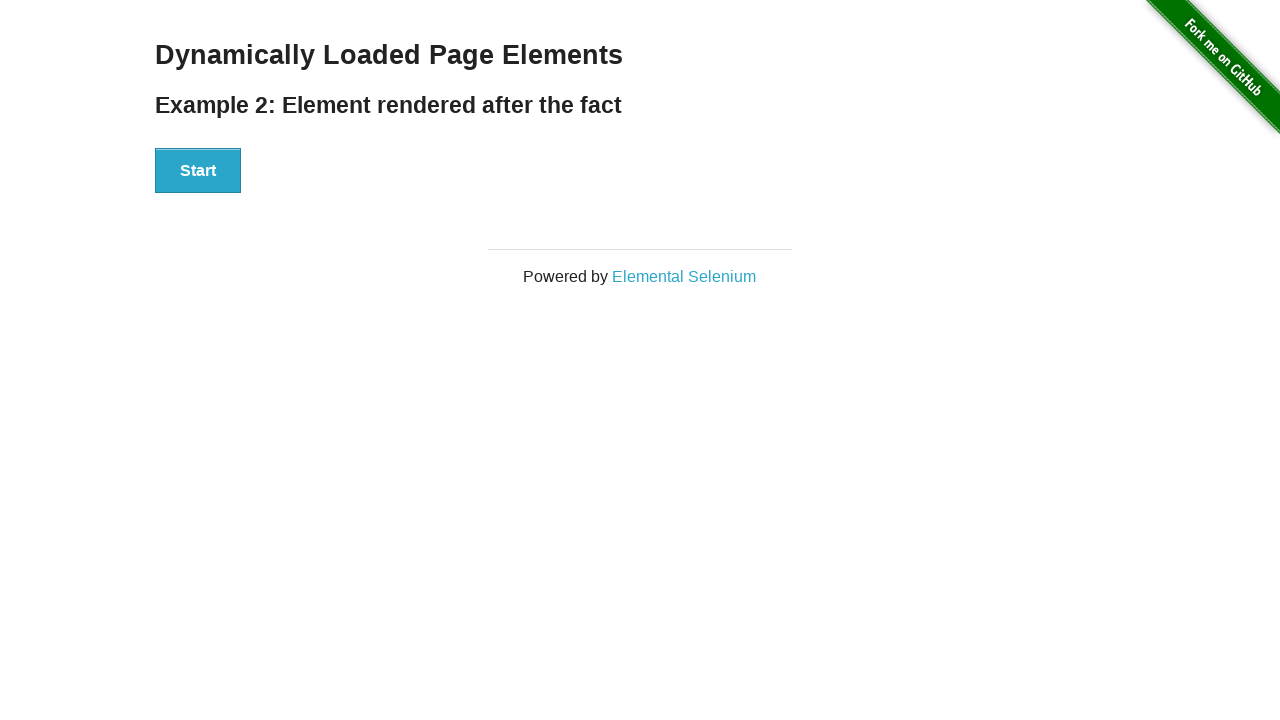

Clicked Start button to trigger dynamic loading at (198, 171) on xpath=//button[text()='Start']
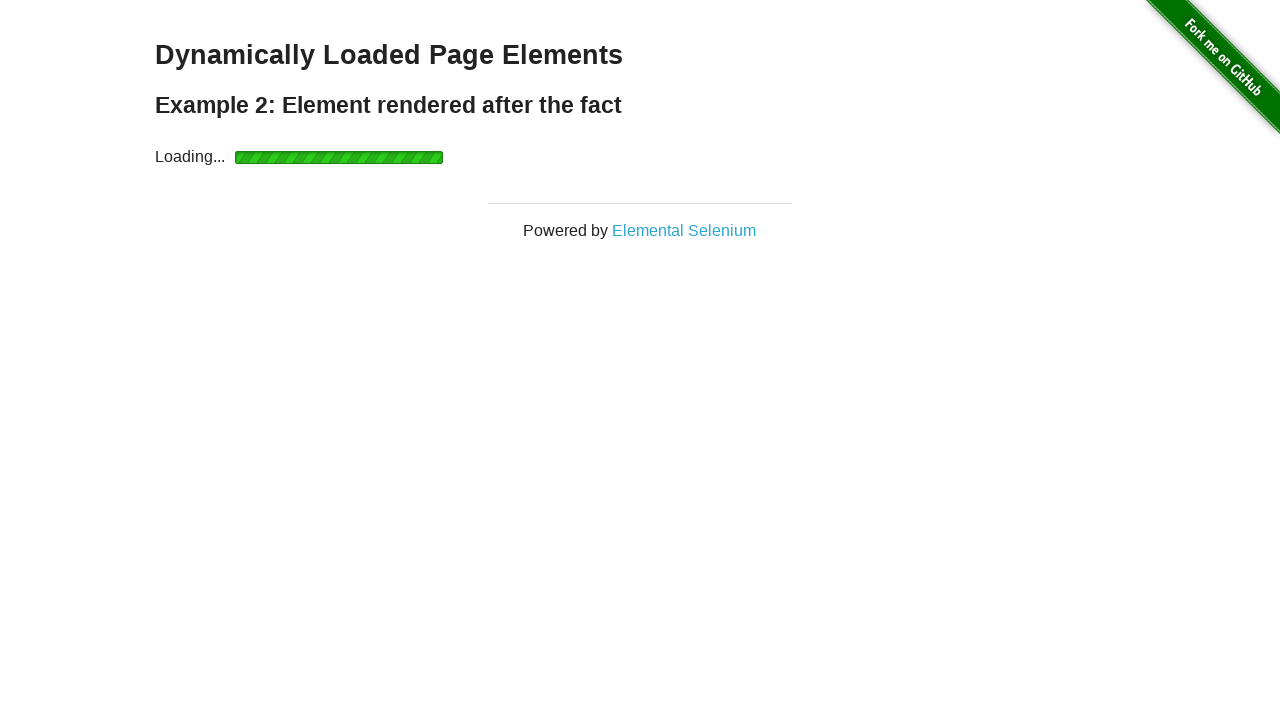

Waited for Hello World text to appear
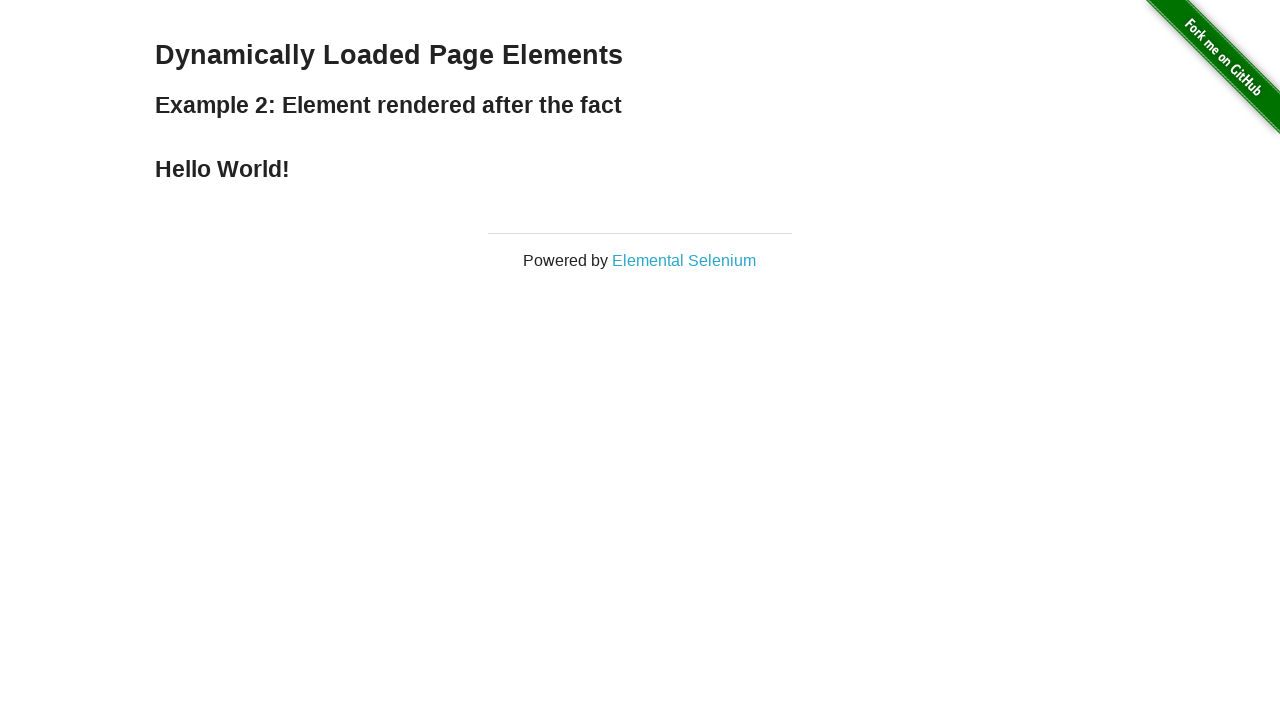

Retrieved text content: 'Hello World!'
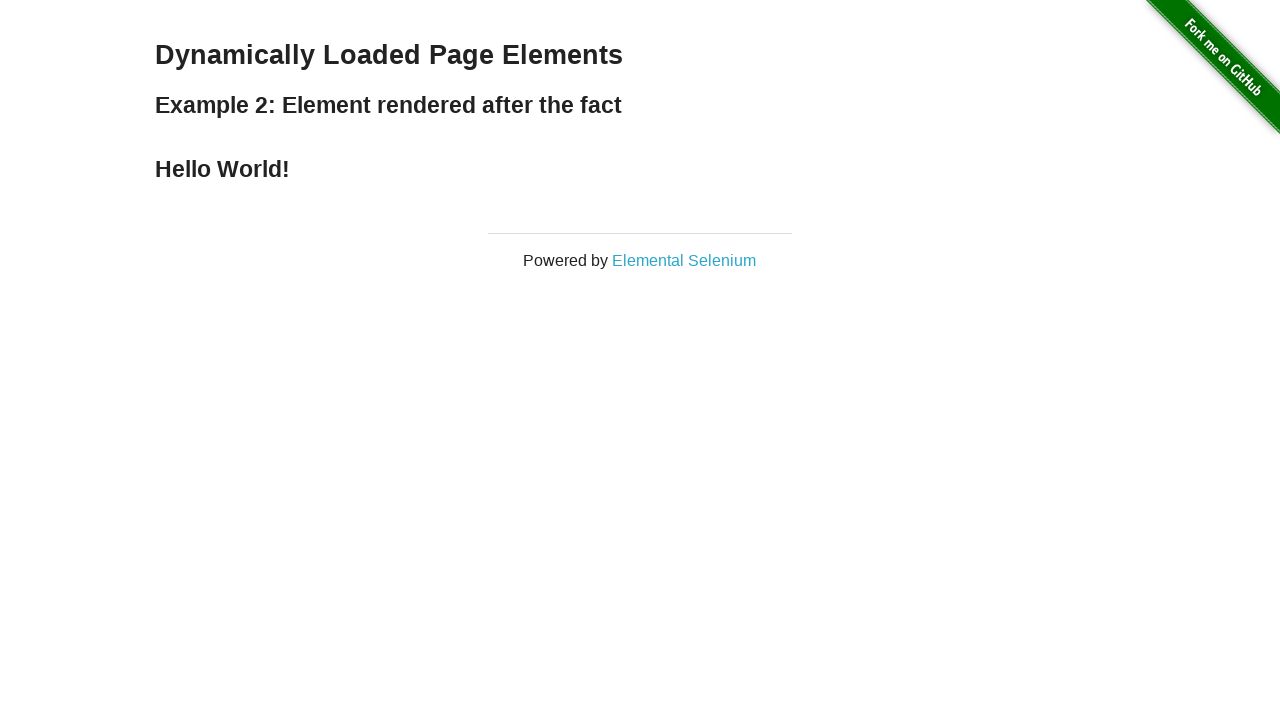

Navigated to dynamic loading page again
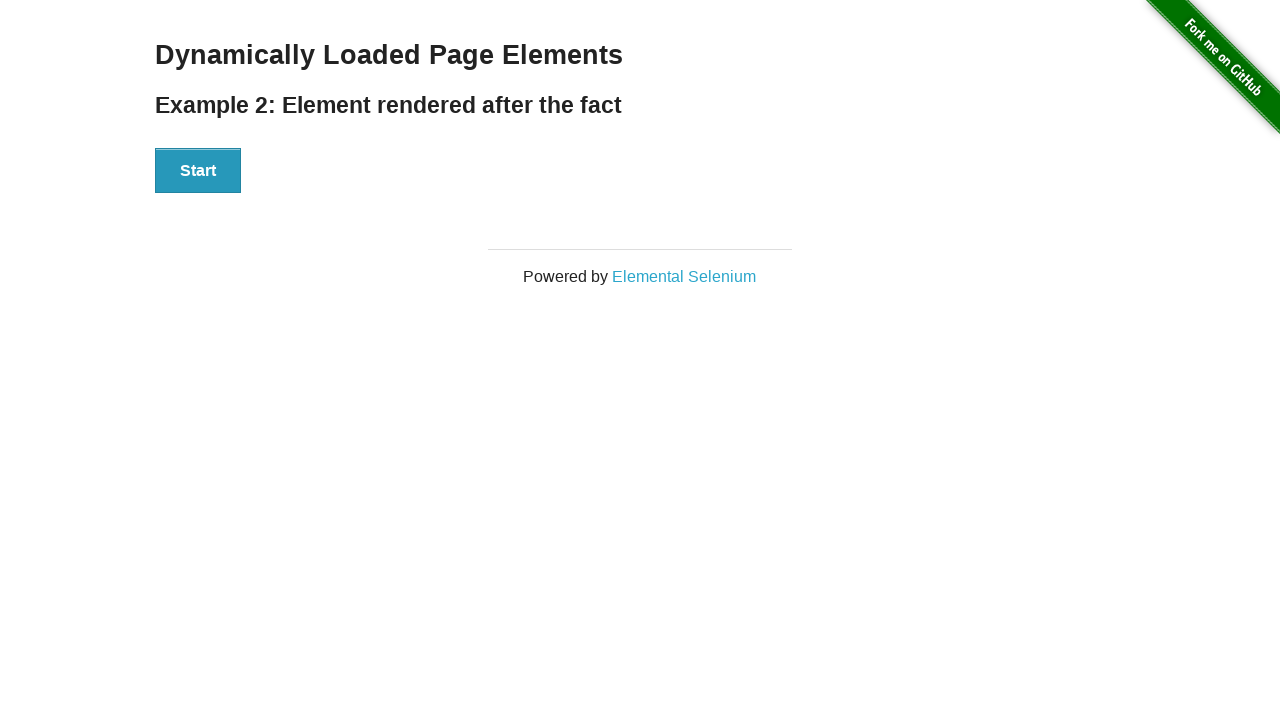

Clicked Start button again to trigger dynamic loading at (198, 171) on xpath=//button[text()='Start']
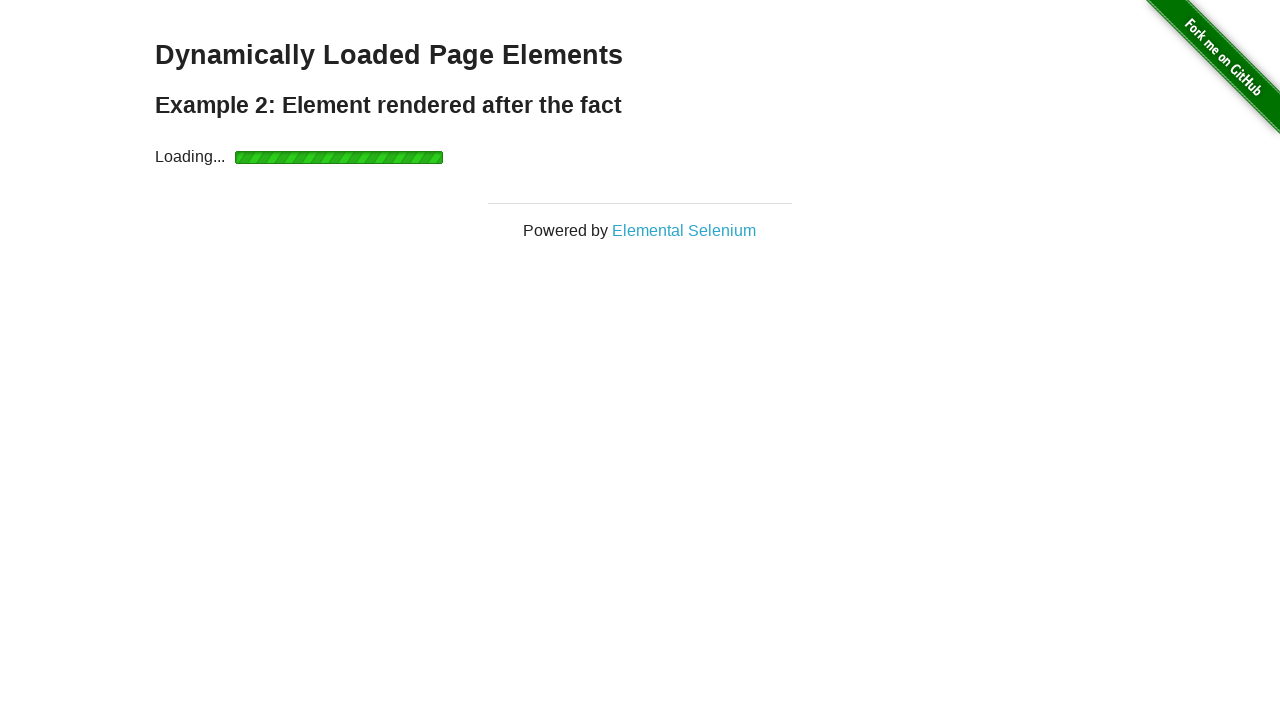

Waited for Hello World text to appear with explicit timeout of 10000ms
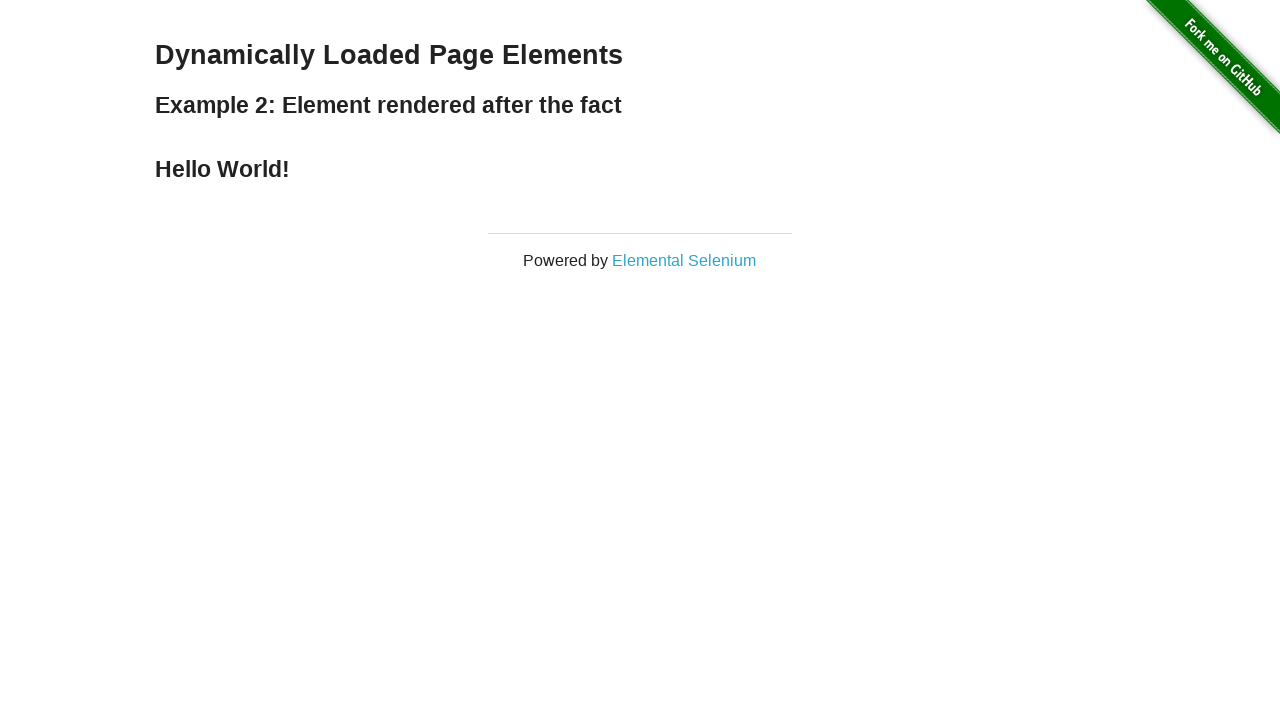

Retrieved text content again: 'Hello World!'
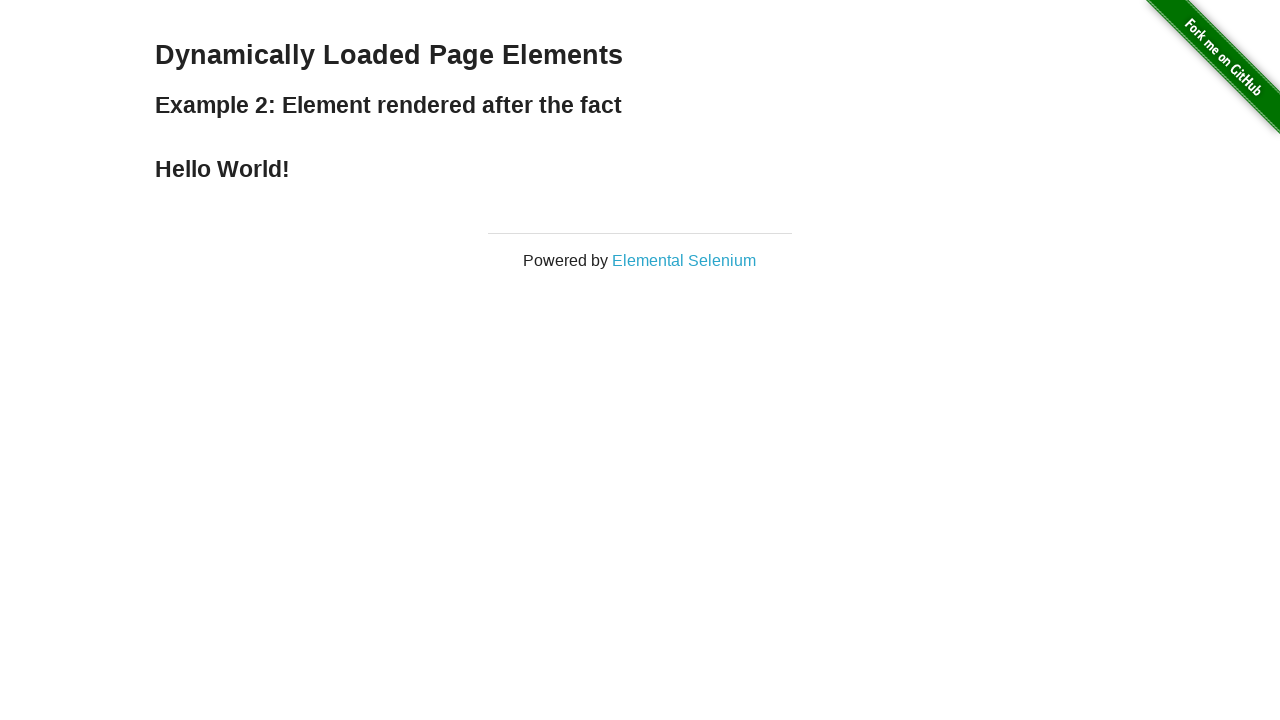

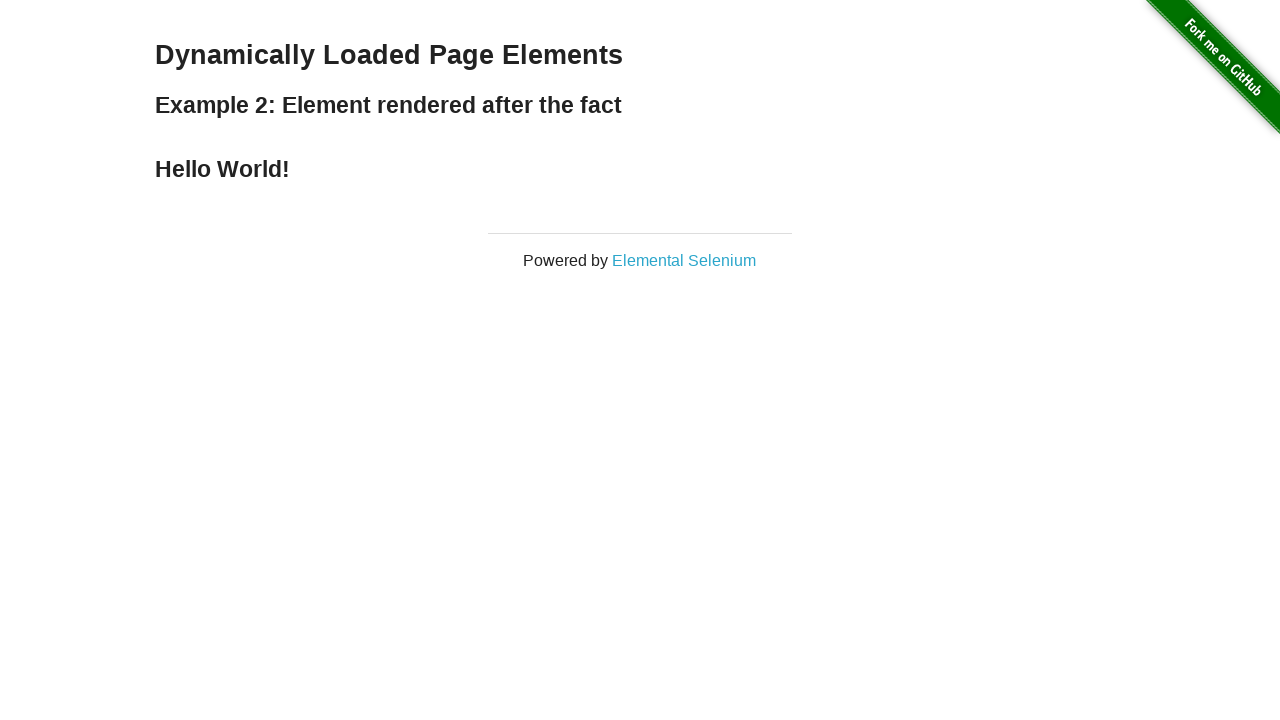